Tests mouse movement from the viewport origin by moving the cursor to absolute coordinates (8, 0) and verifying the position.

Starting URL: https://www.selenium.dev/selenium/web/mouse_interaction.html

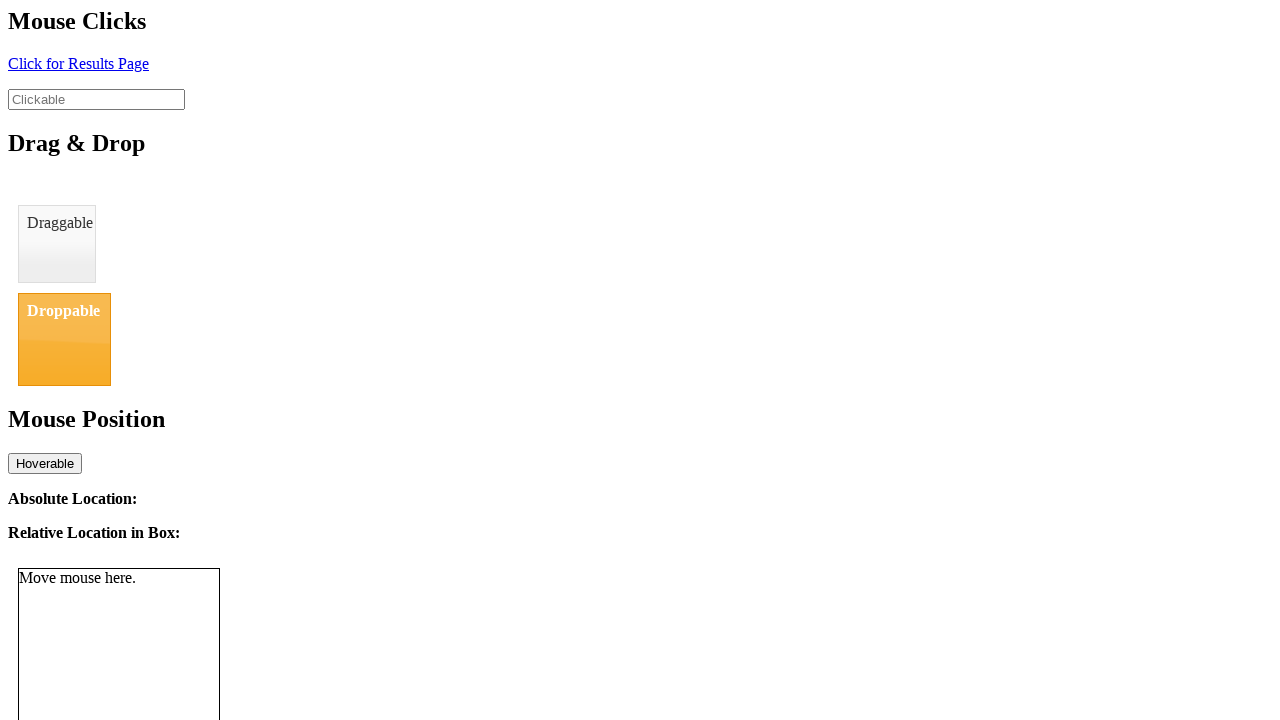

Navigated to mouse interaction test page
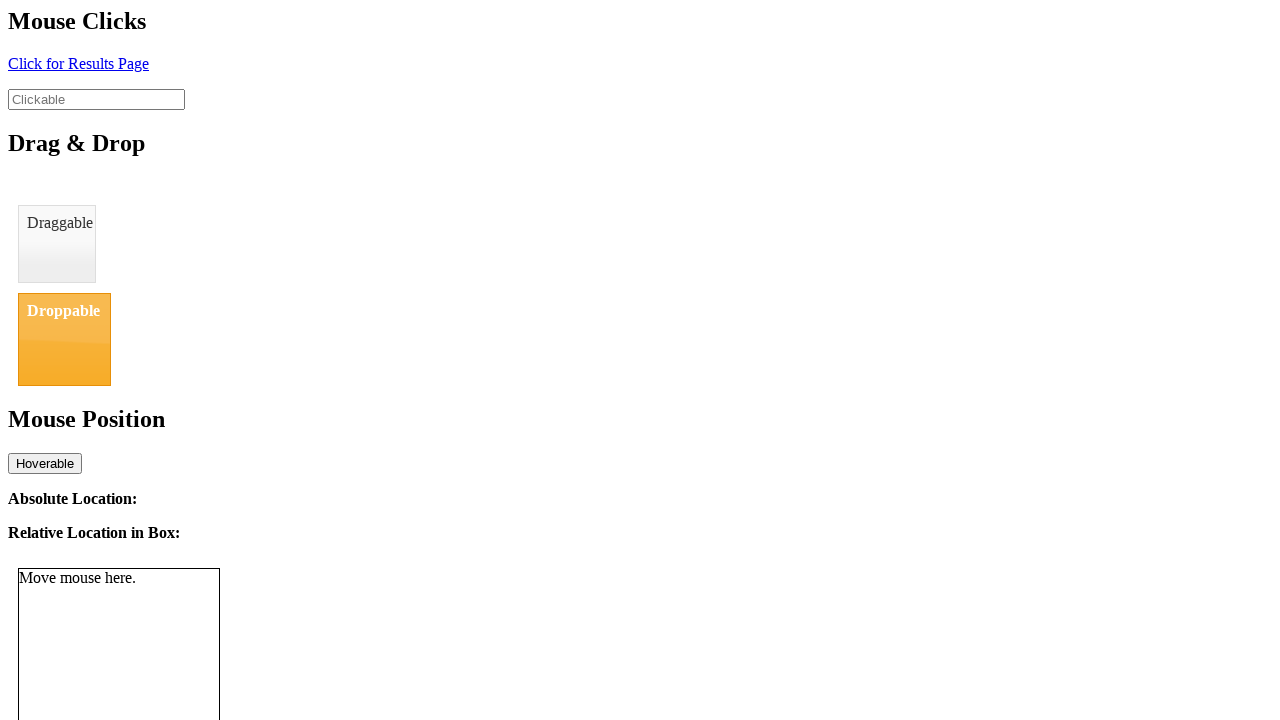

Moved cursor to absolute coordinates (8, 0) from viewport origin at (8, 0)
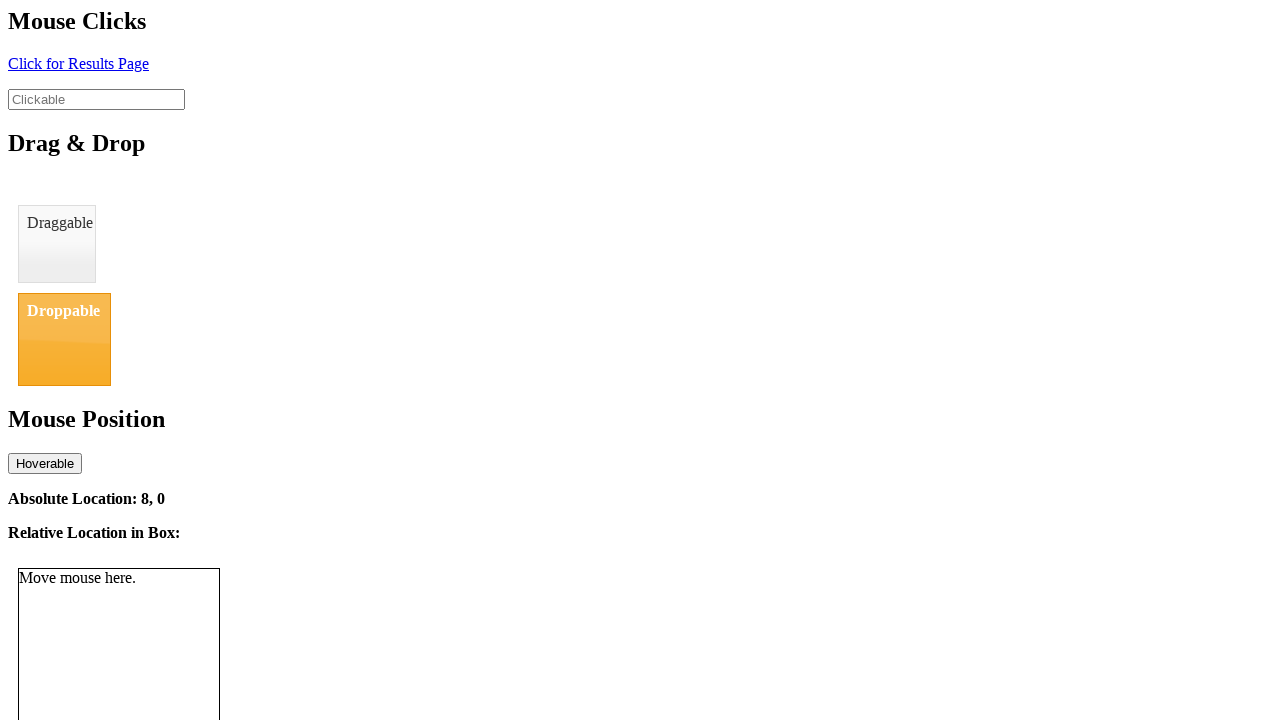

Verified absolute location element is displayed
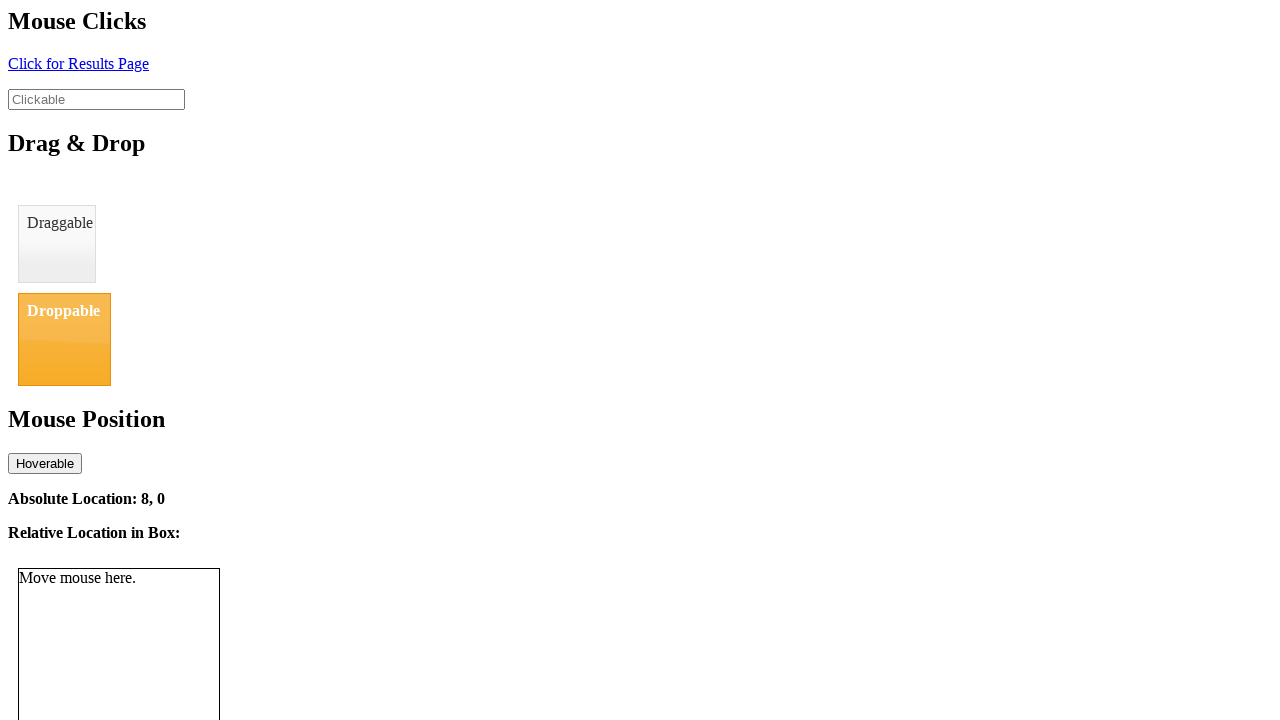

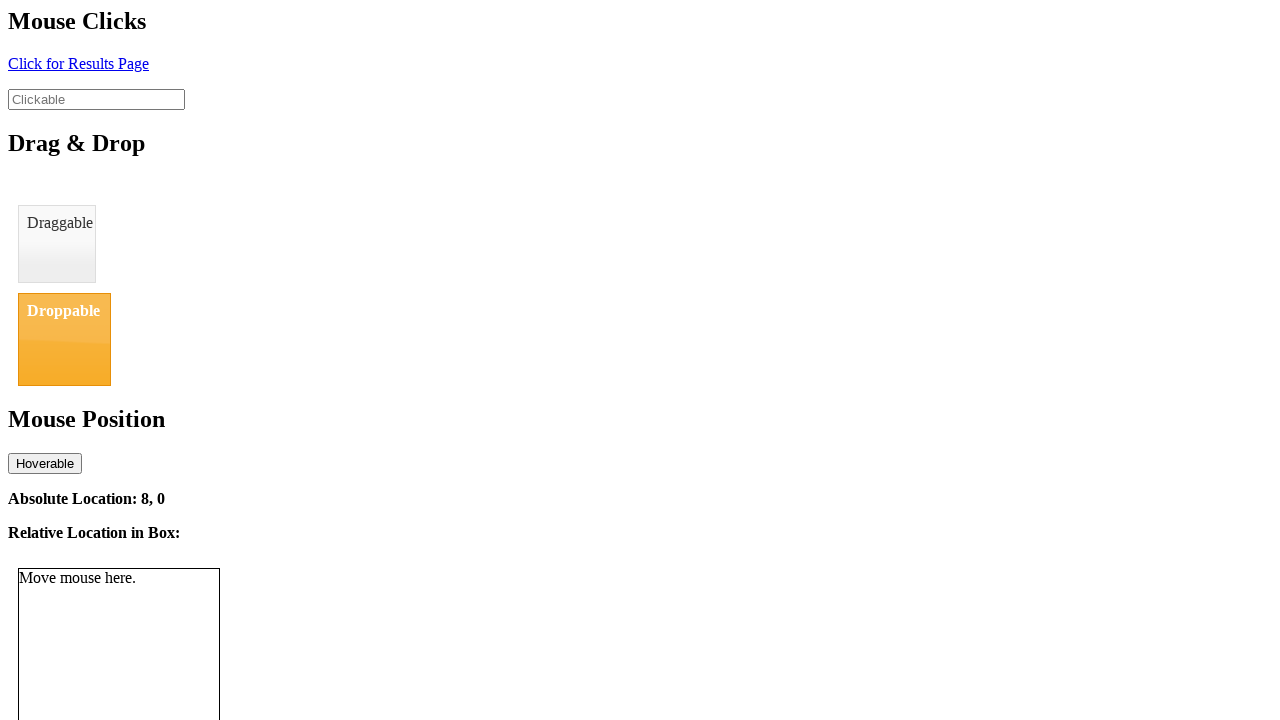